Tests radio button and checkbox selection states by clicking them and verifying their selected status, including testing that radio buttons stay selected while checkboxes can be toggled

Starting URL: https://automationfc.github.io/basic-form/index.html

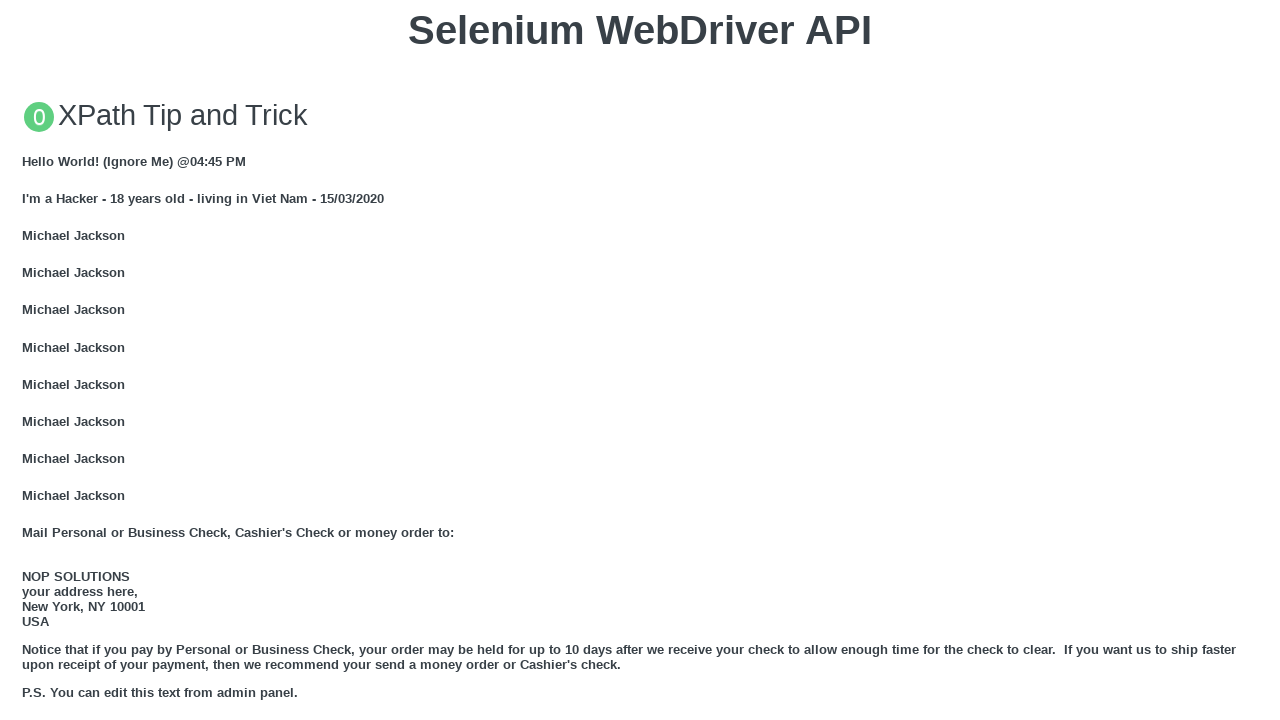

Clicked 'Under 18' radio button at (28, 360) on #under_18
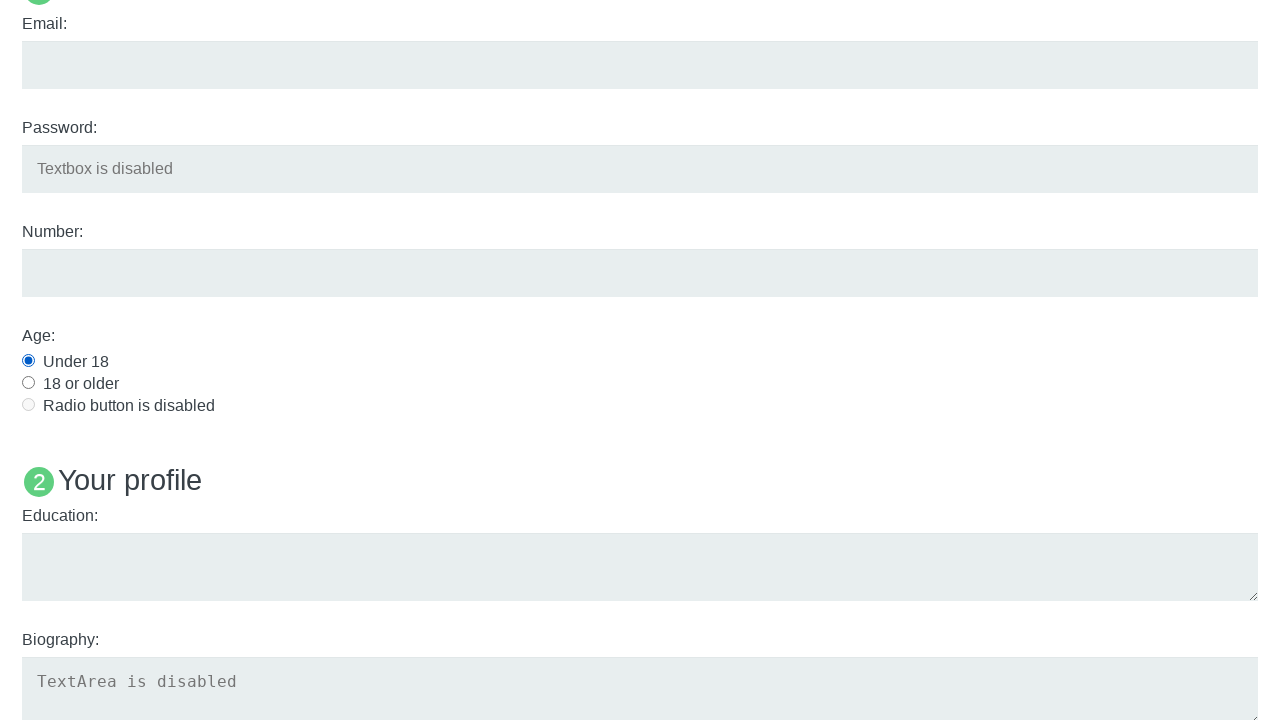

Clicked 'Development' checkbox at (28, 361) on xpath=//input[@value='interest_development']
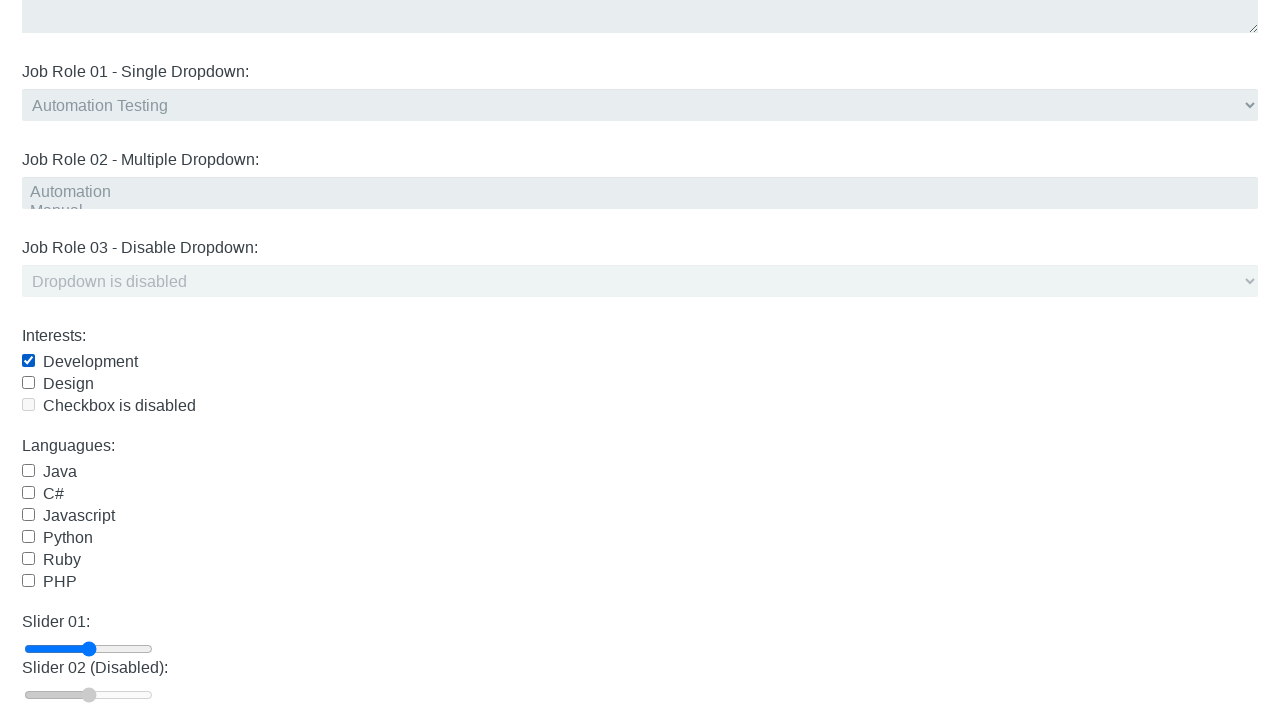

Verified 'Under 18' radio button is selected
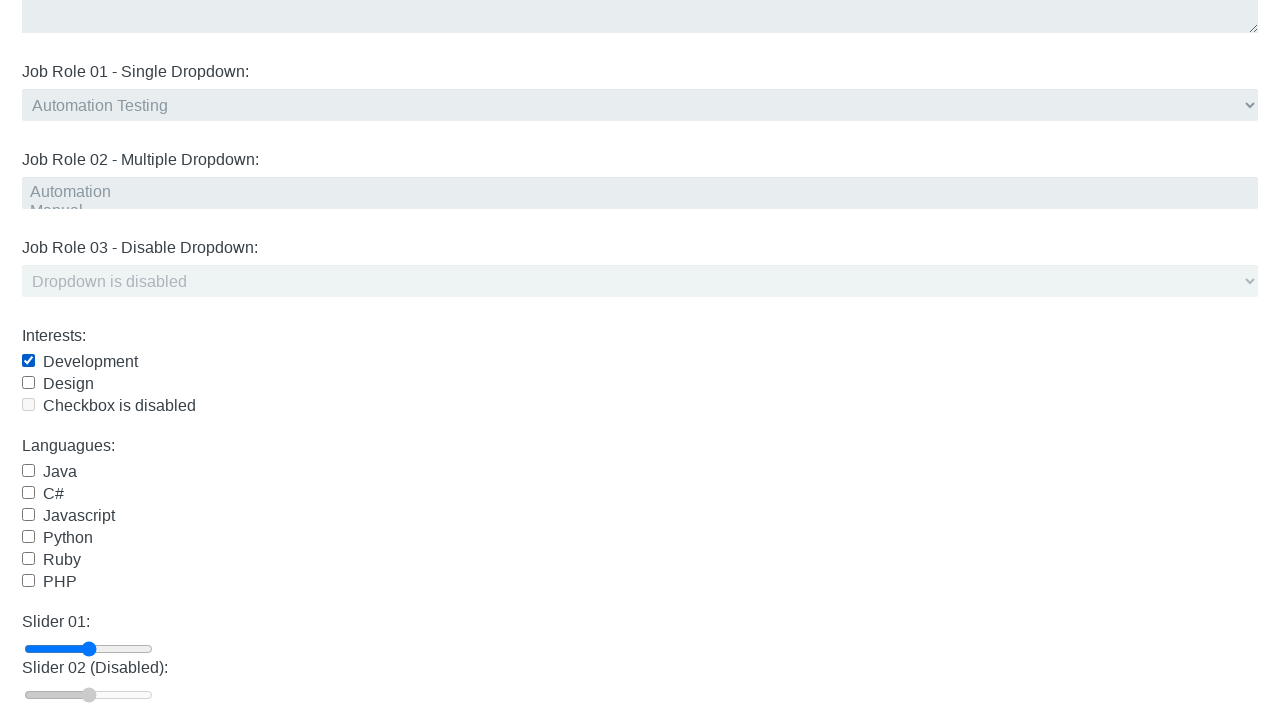

Verified 'Development' checkbox is selected
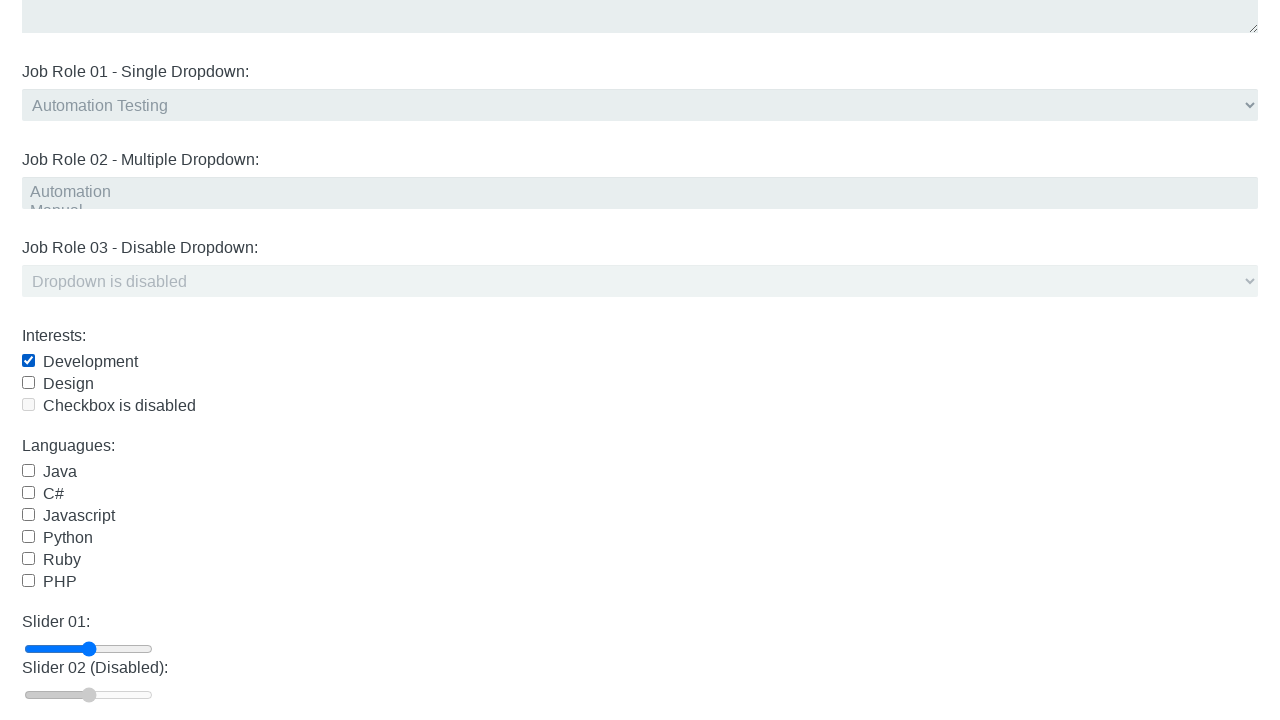

Clicked 'Under 18' radio button again at (28, 360) on #under_18
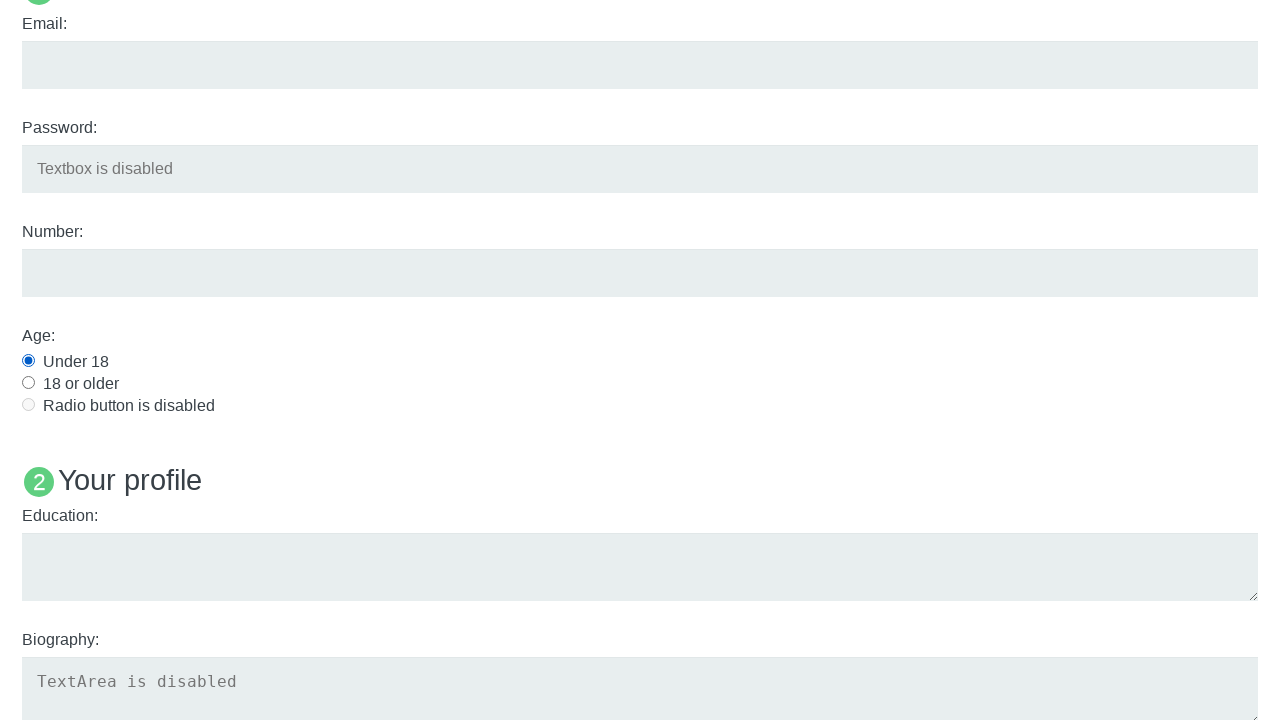

Clicked 'Development' checkbox again to toggle it at (28, 361) on xpath=//input[@value='interest_development']
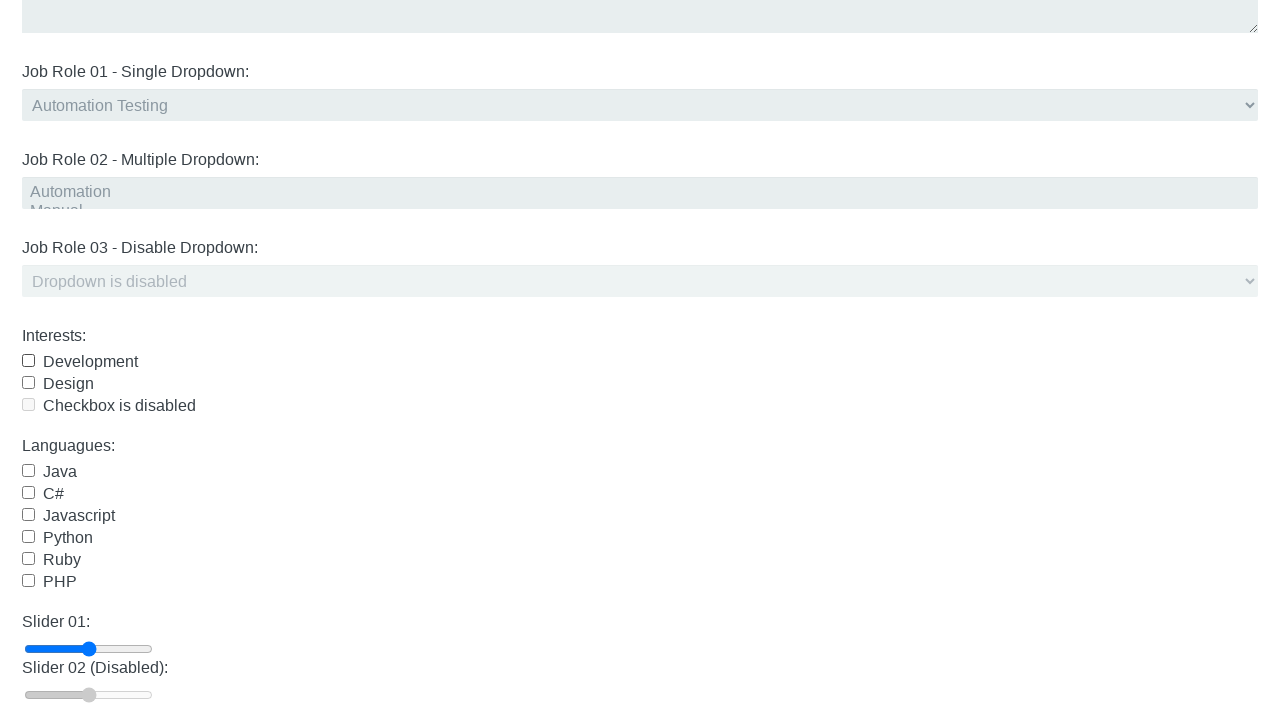

Verified 'Under 18' radio button remains selected after second click
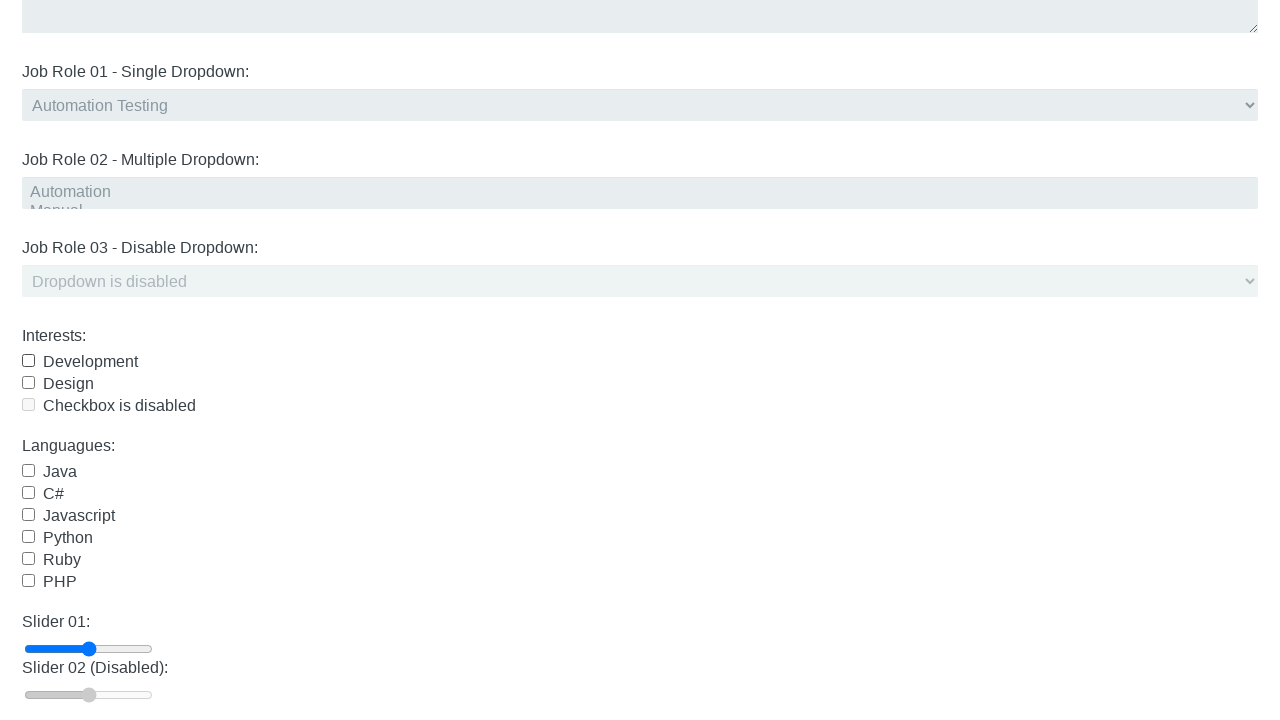

Verified 'Development' checkbox is now deselected after second click
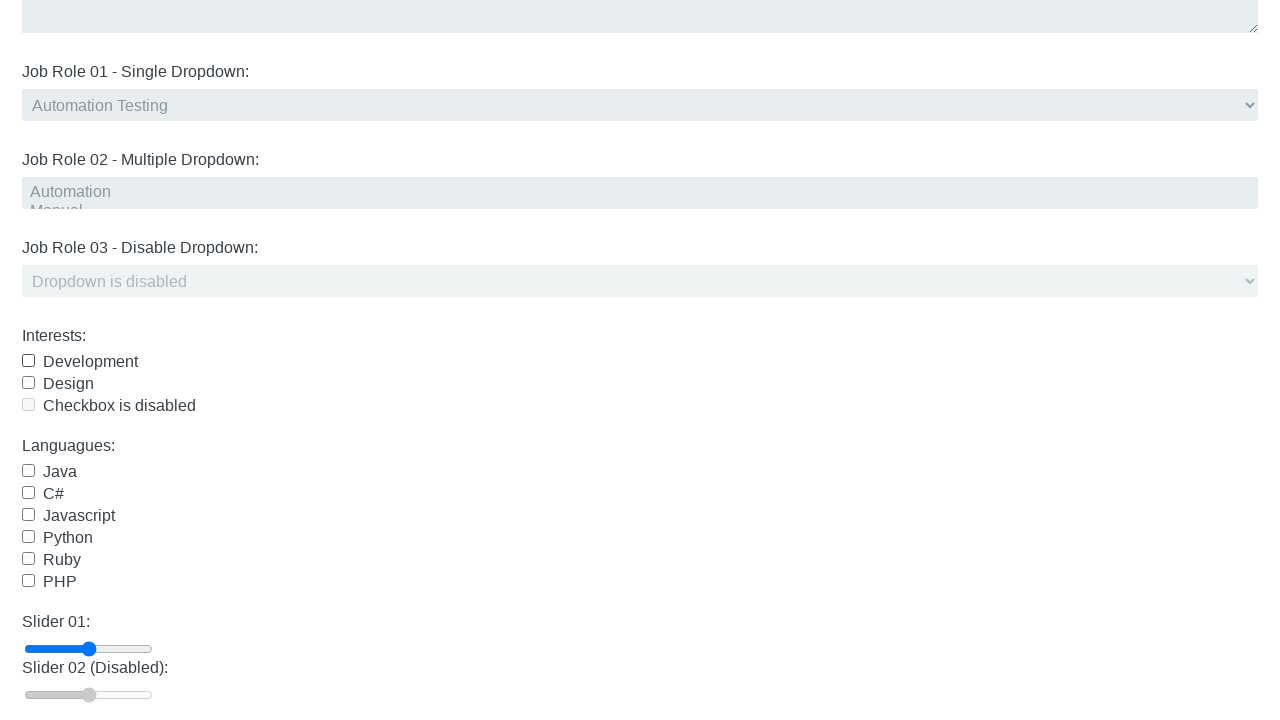

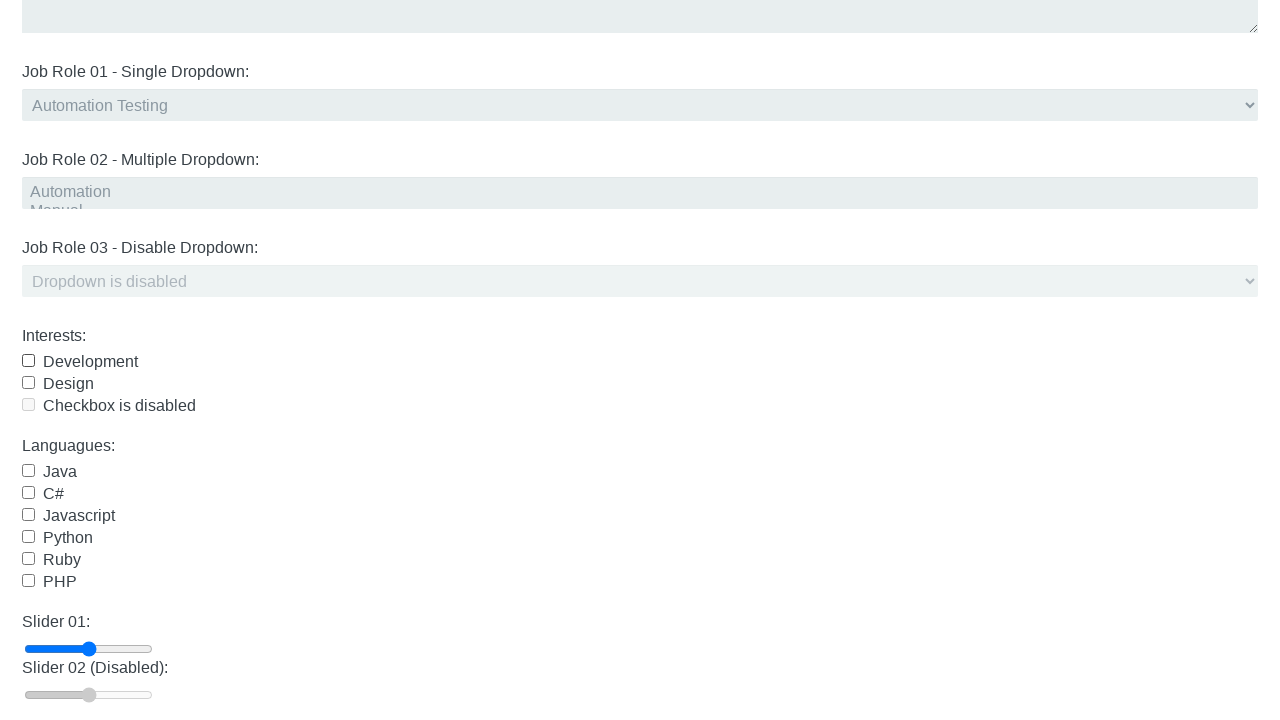